Tests the BlazeDemo flight booking flow by selecting departure city (Boston) and destination city (New York), searching for flights, and selecting a flight with price containing '200'.

Starting URL: http://www.blazedemo.com/

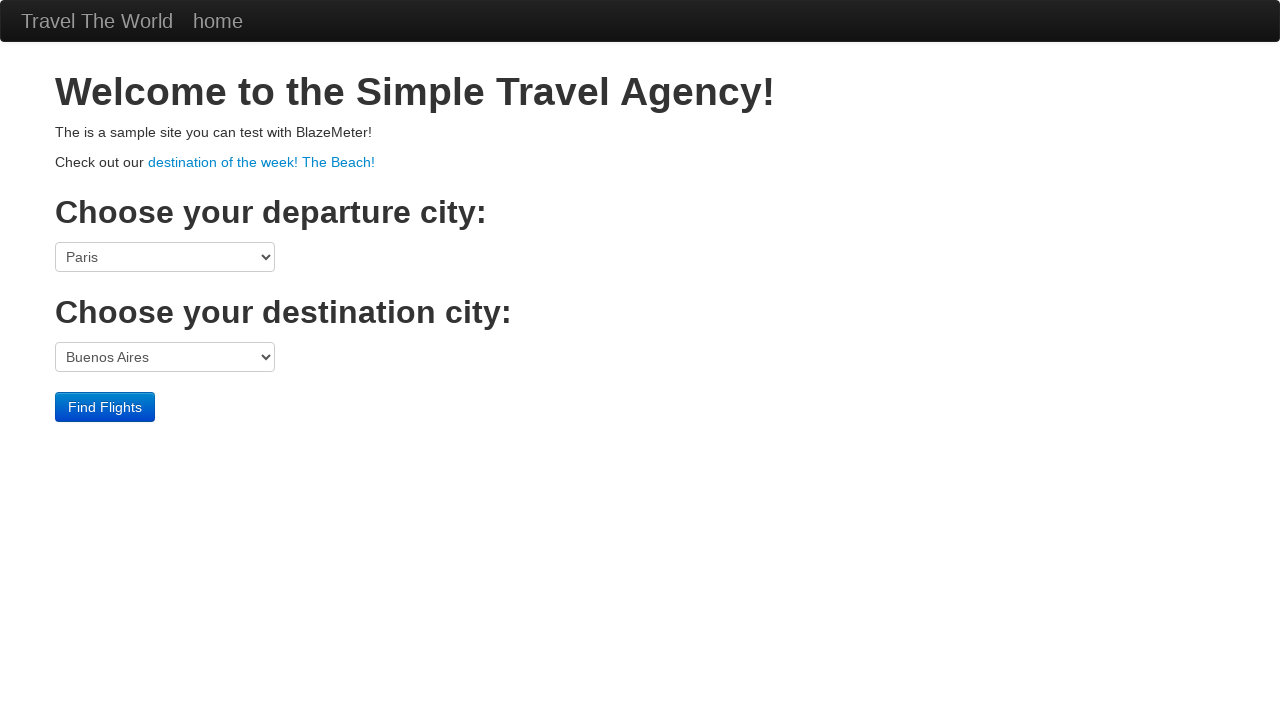

Selected Boston as departure city on select[name='fromPort']
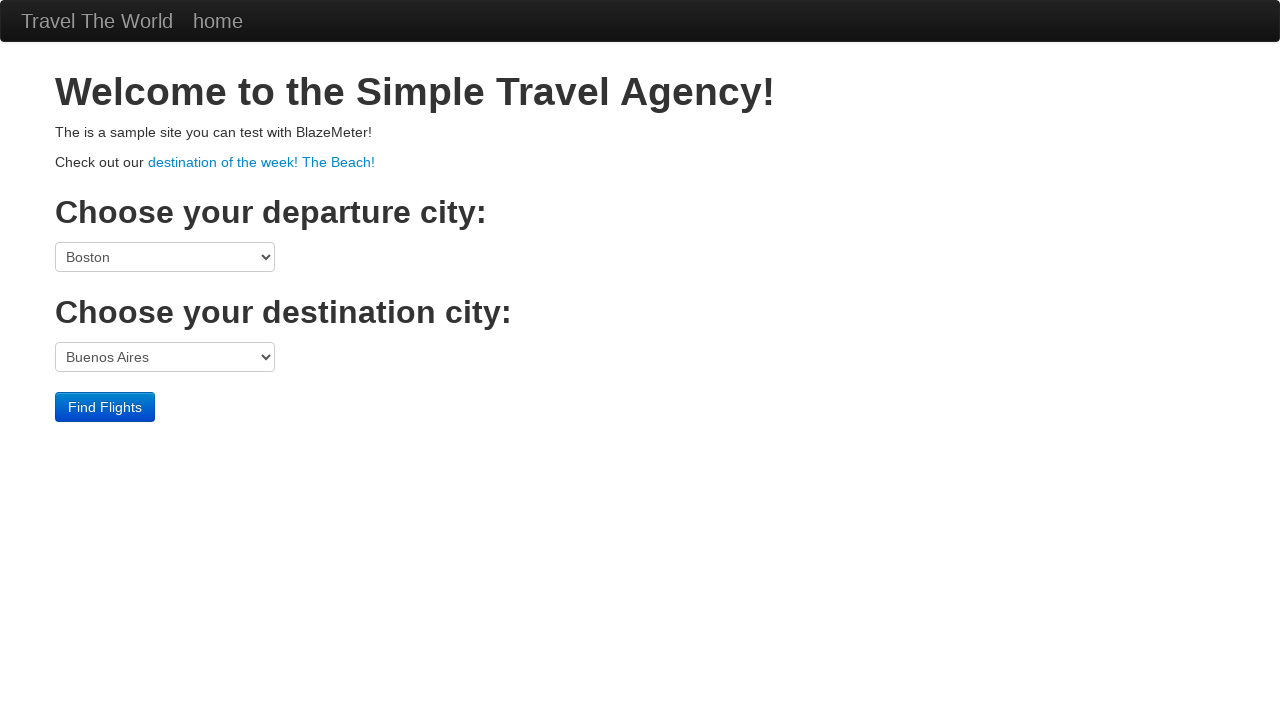

Selected New York as destination city on select[name='toPort']
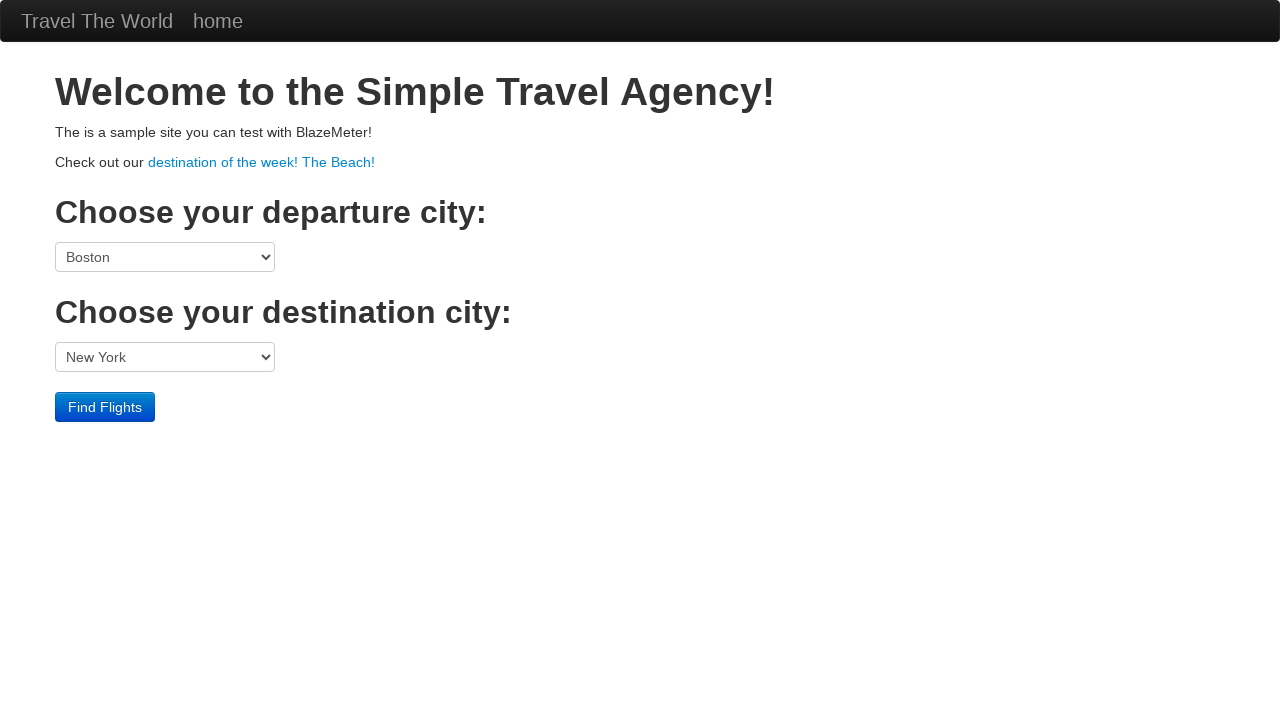

Clicked Find Flights button to search for flights at (105, 407) on input[type='submit']
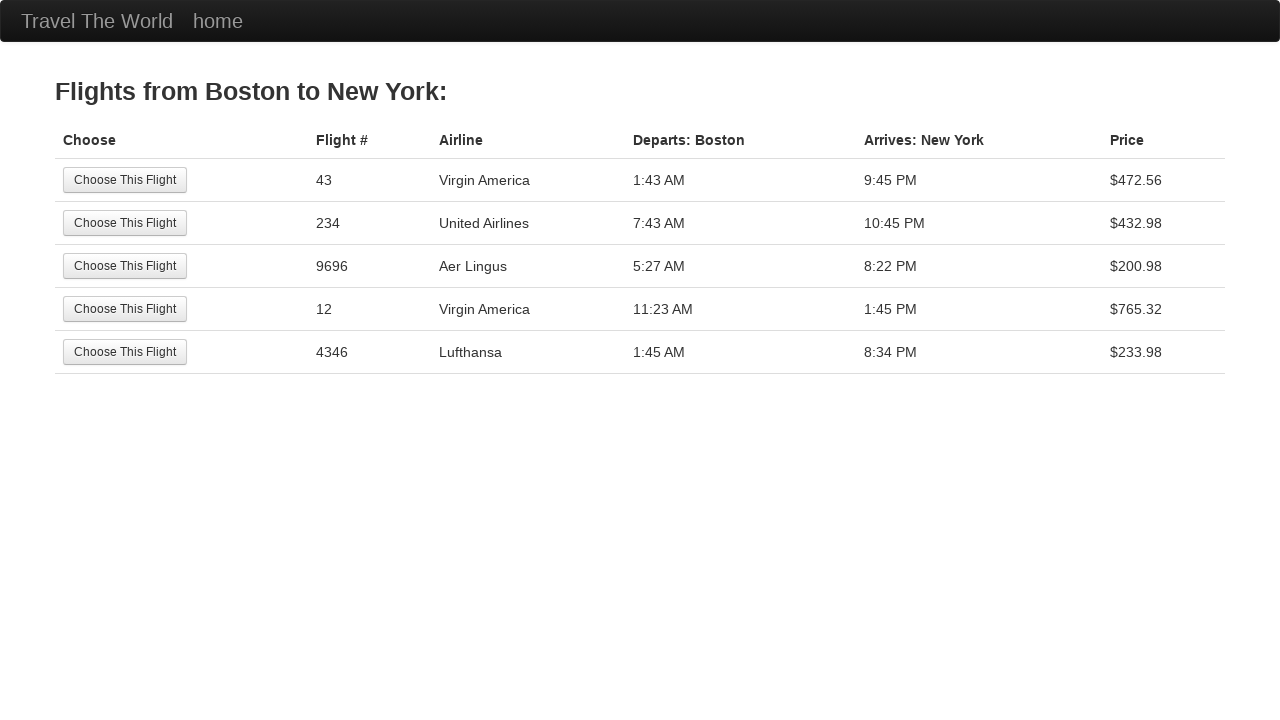

Flights table loaded and is visible
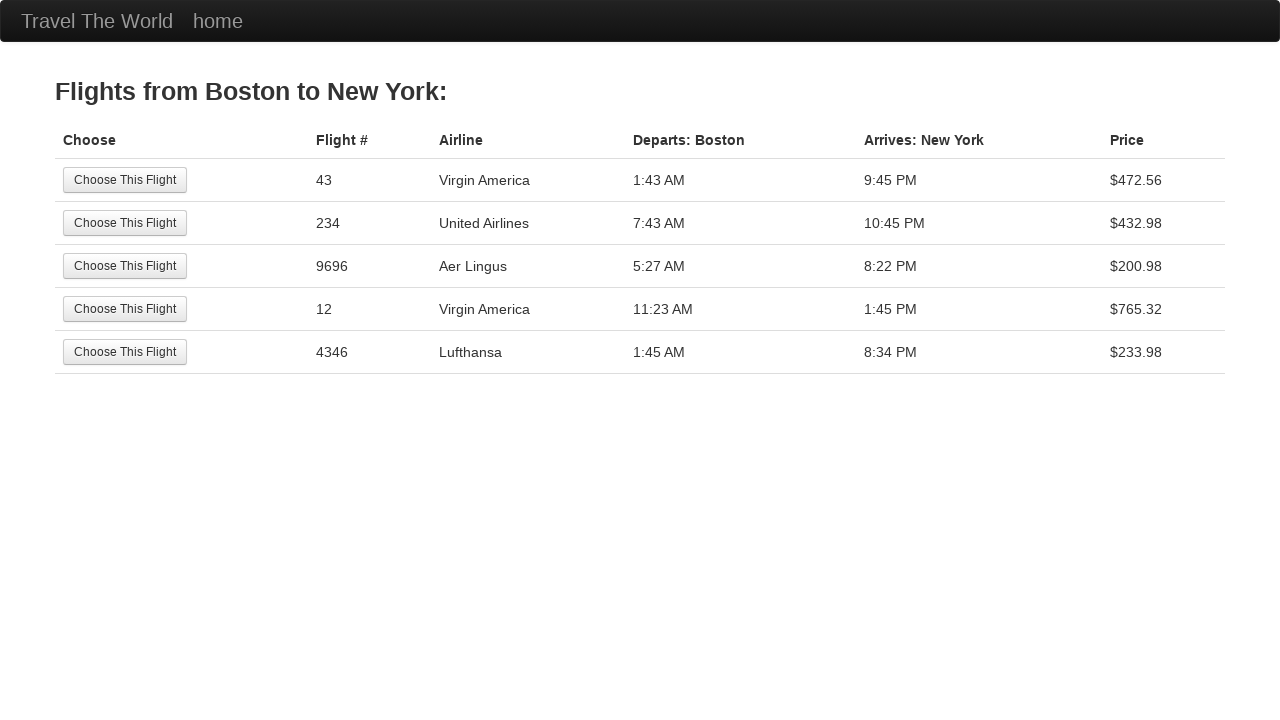

Selected flight with price containing '200' at (182, 266) on xpath=//table[@class='table']/tbody/tr/td[contains(text(), '200')]//parent::tr/t
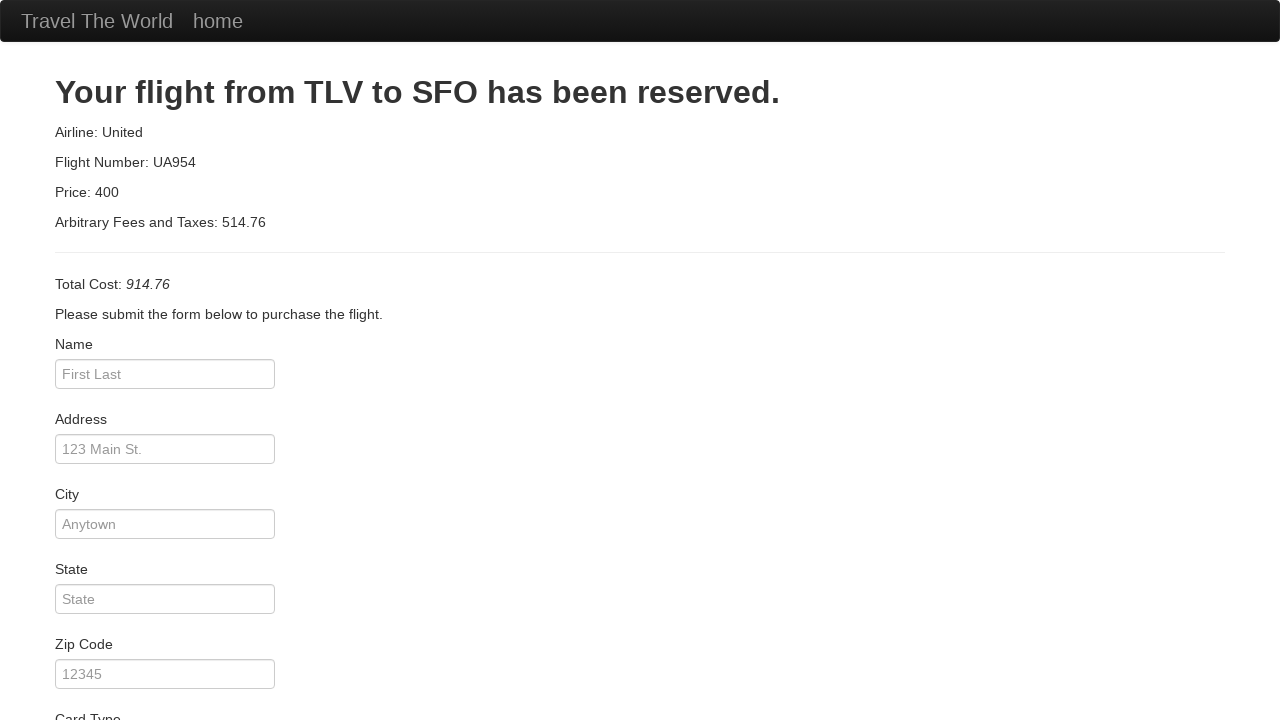

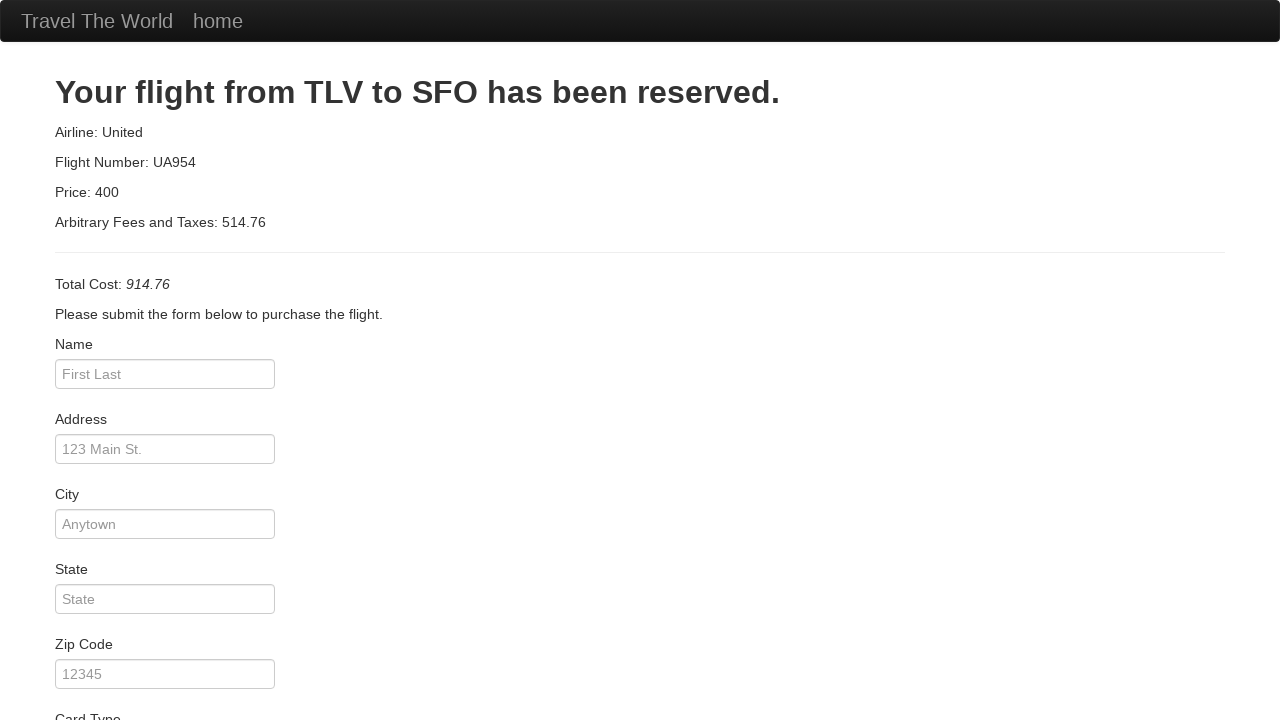